Interacts with an educational math quiz page about binomial expressions - generates a new question, reveals the answer, and verifies the interface elements are present.

Starting URL: https://www.realmath.de/Neues/Klasse8/binome/binomevar03.php

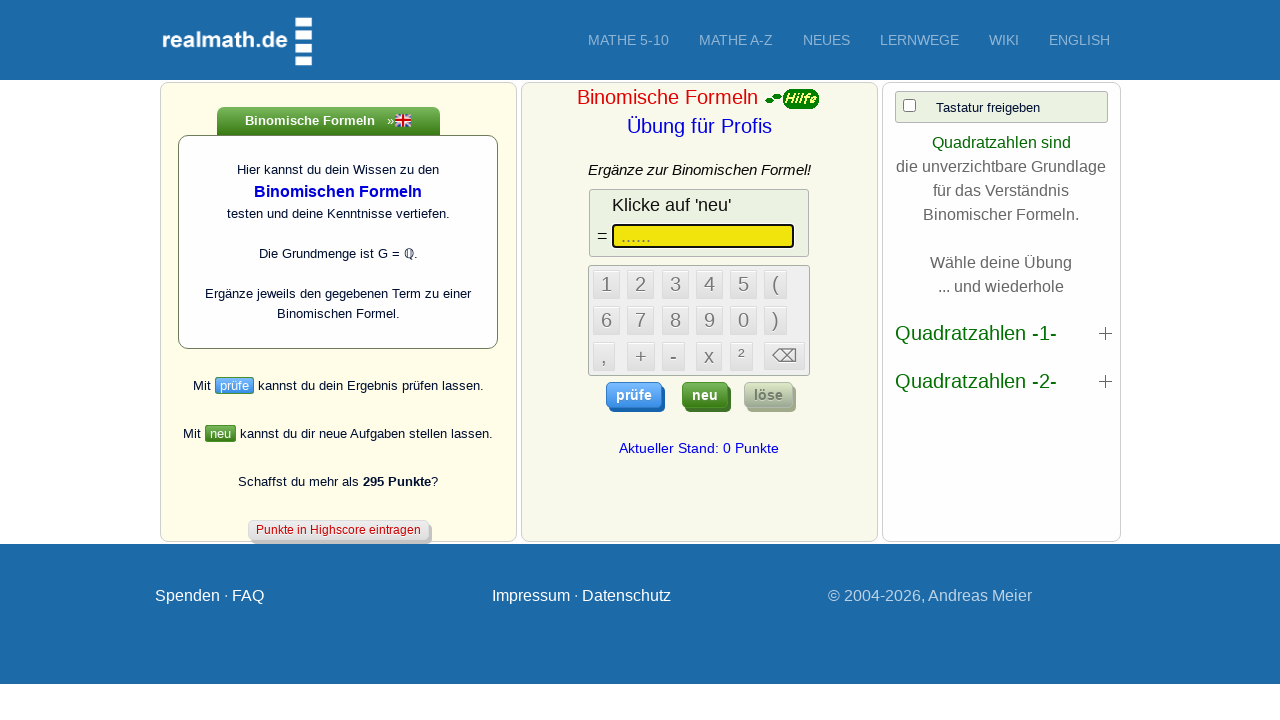

Waited for new question button to load
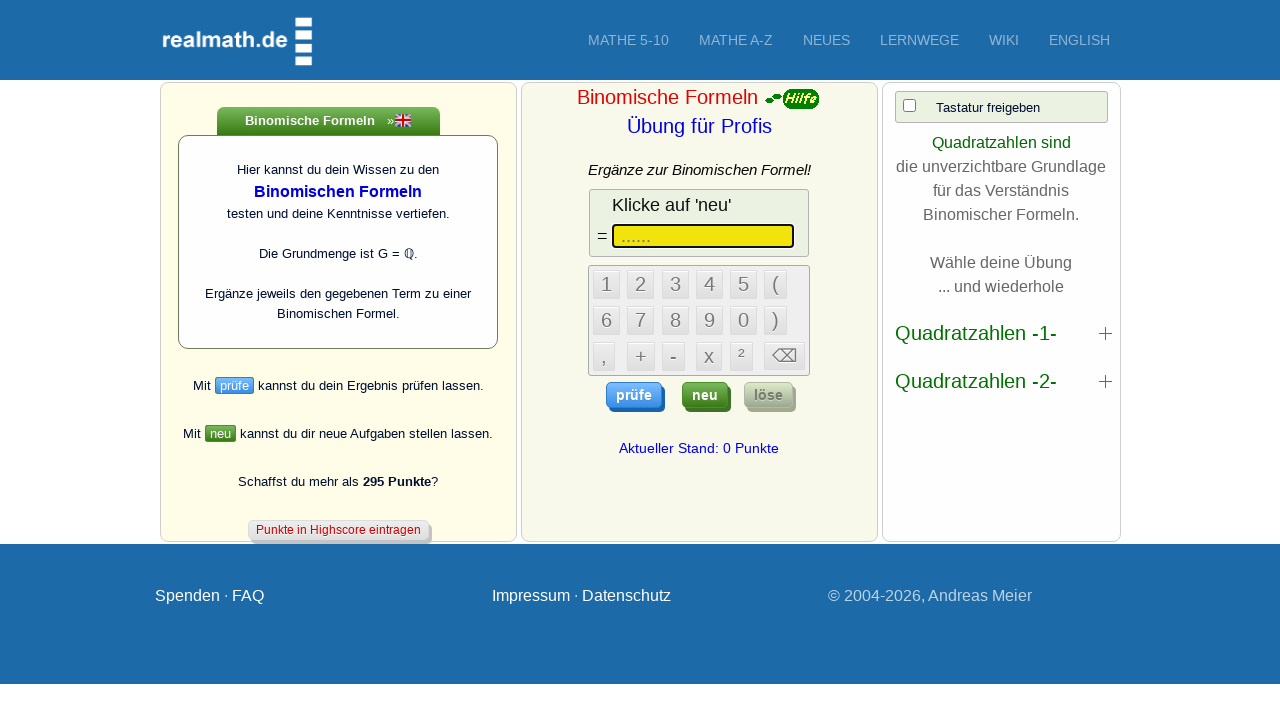

Clicked button to generate a new binomial question at (705, 395) on .neuButton
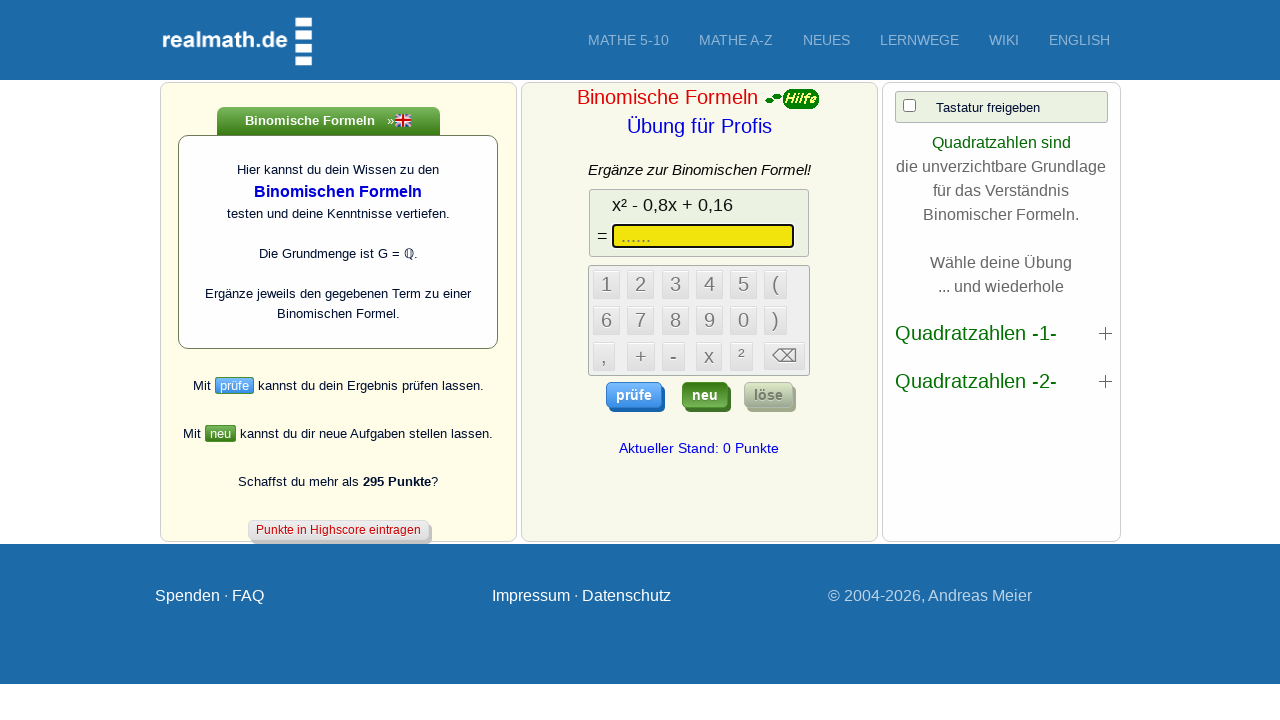

Clicked button to reveal the answer at (768, 395) on .hilfButton
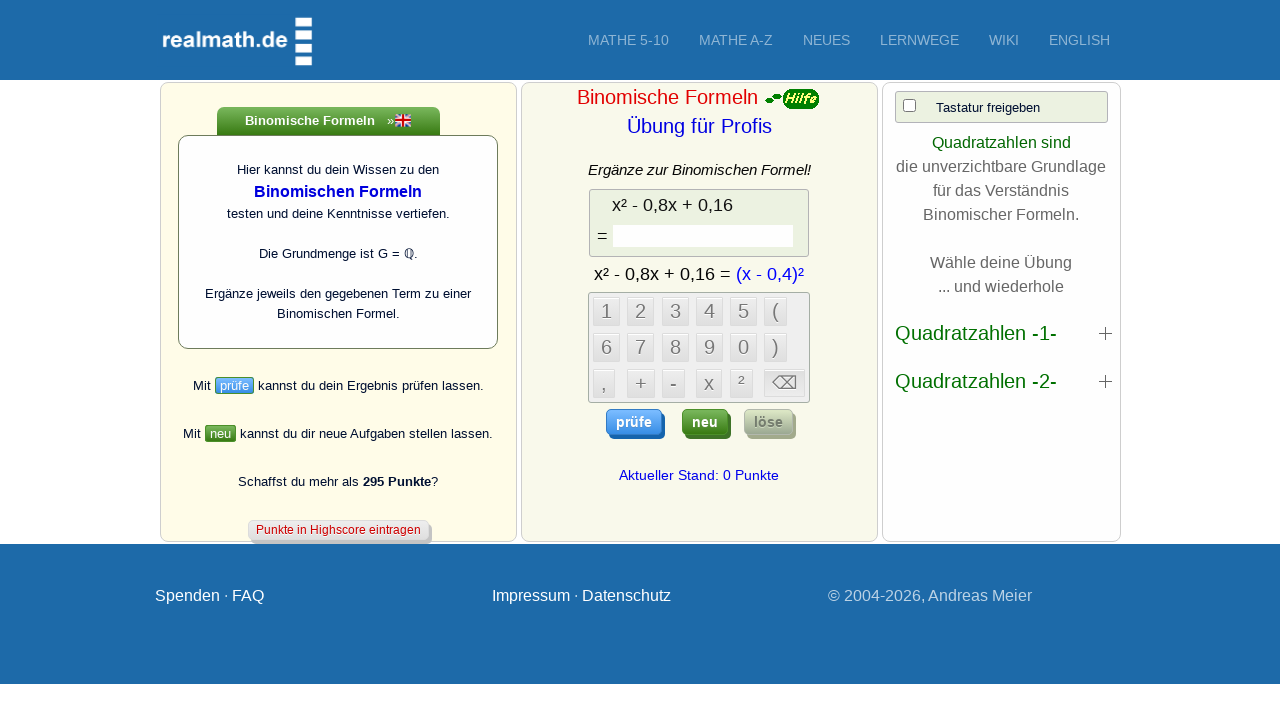

Question field populated and visible
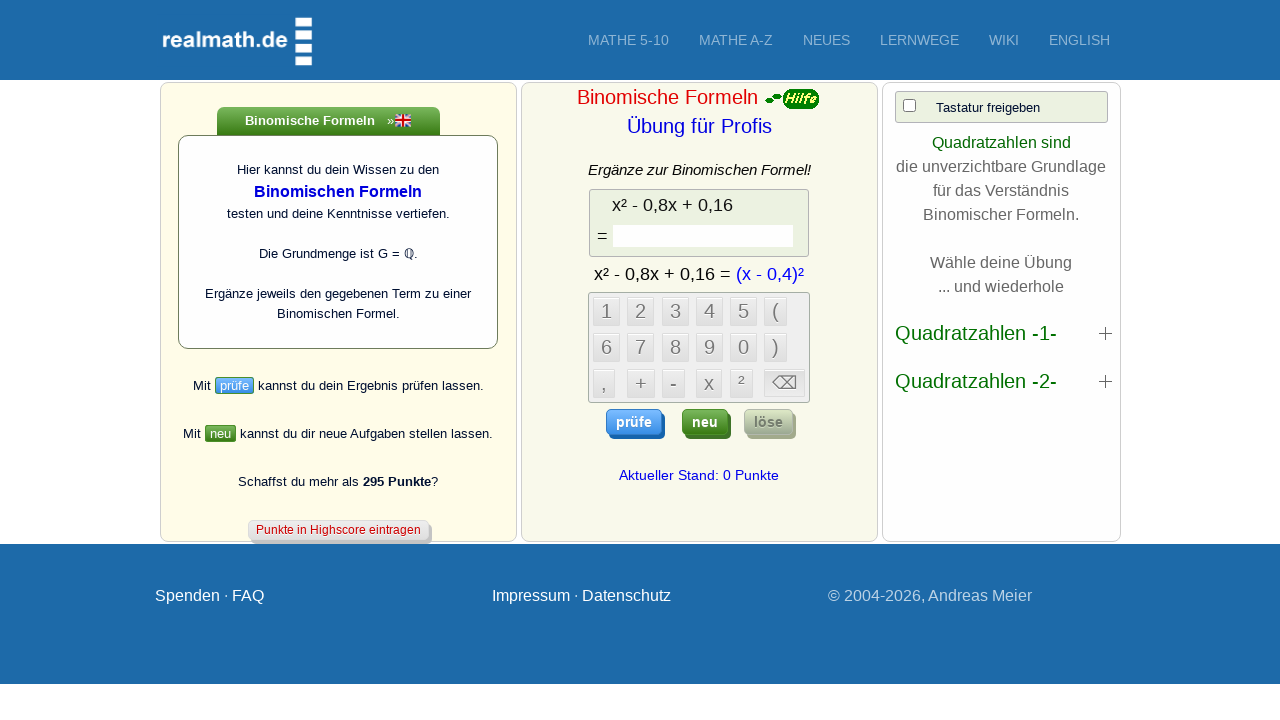

Answer output appeared on the page
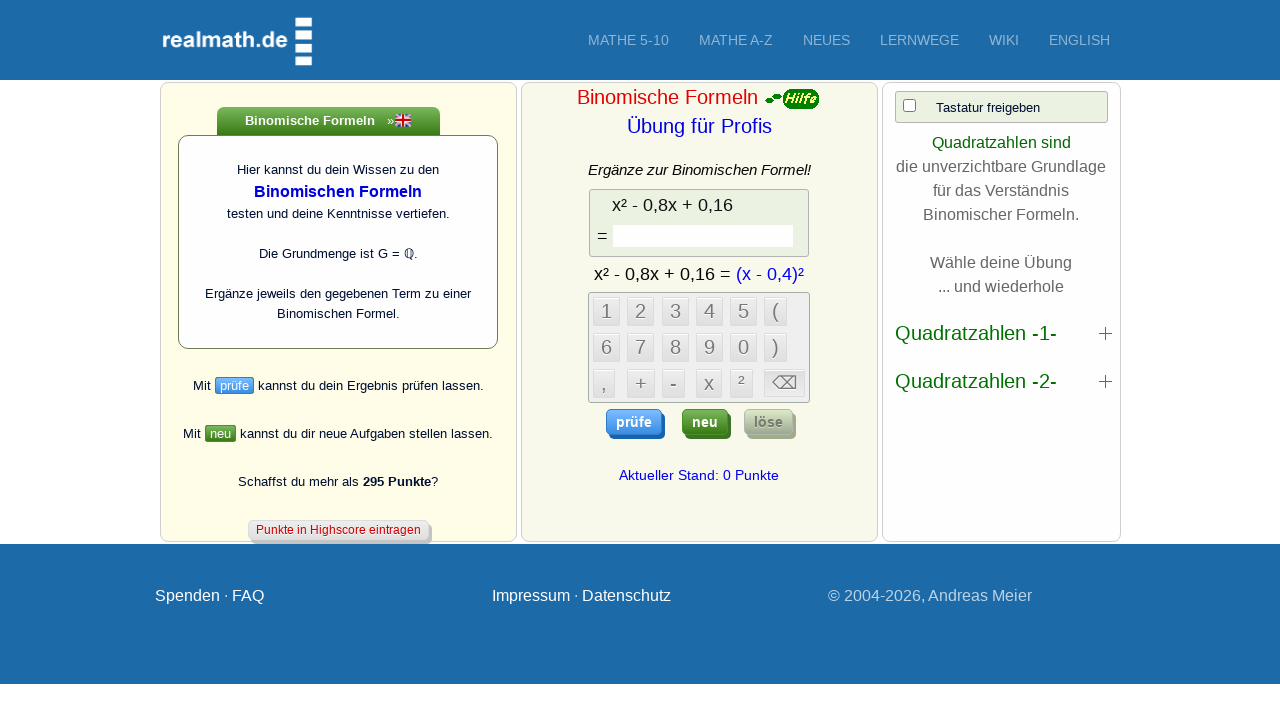

Clicked checkbox to enable input at (909, 106) on //input[@type='checkbox']
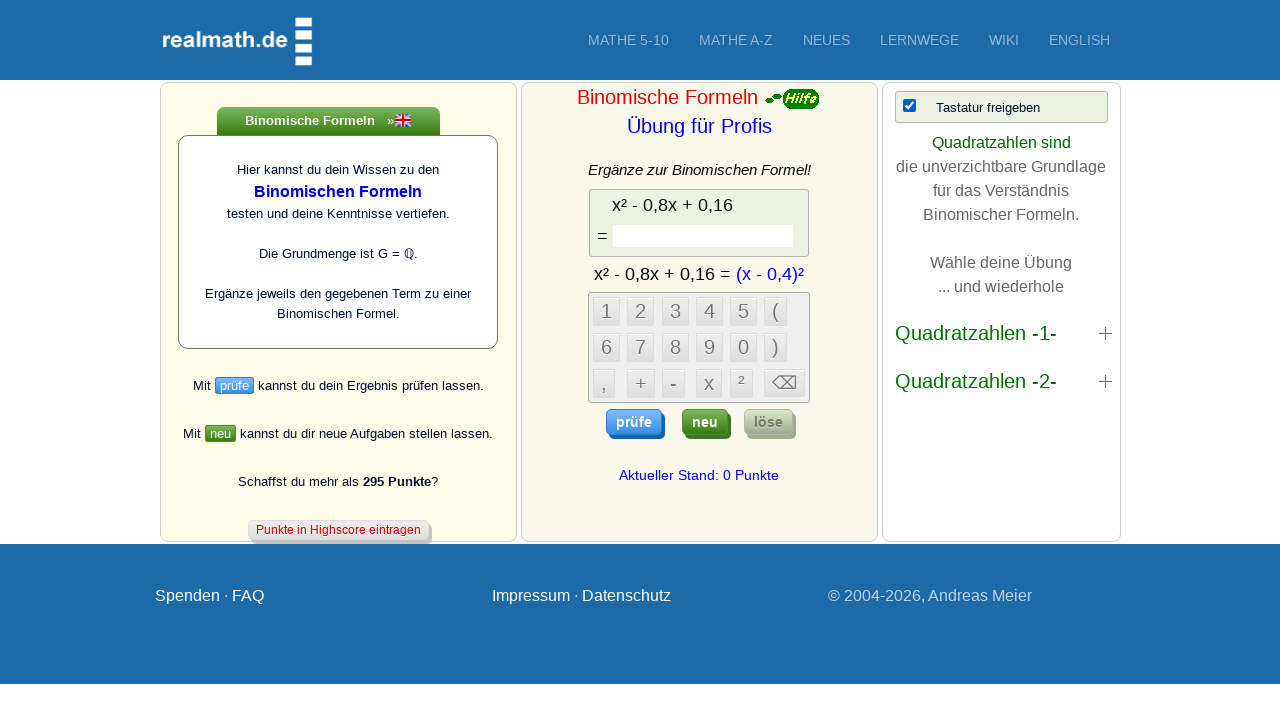

Entered sample answer 'x^2' in the input field on #idxt1
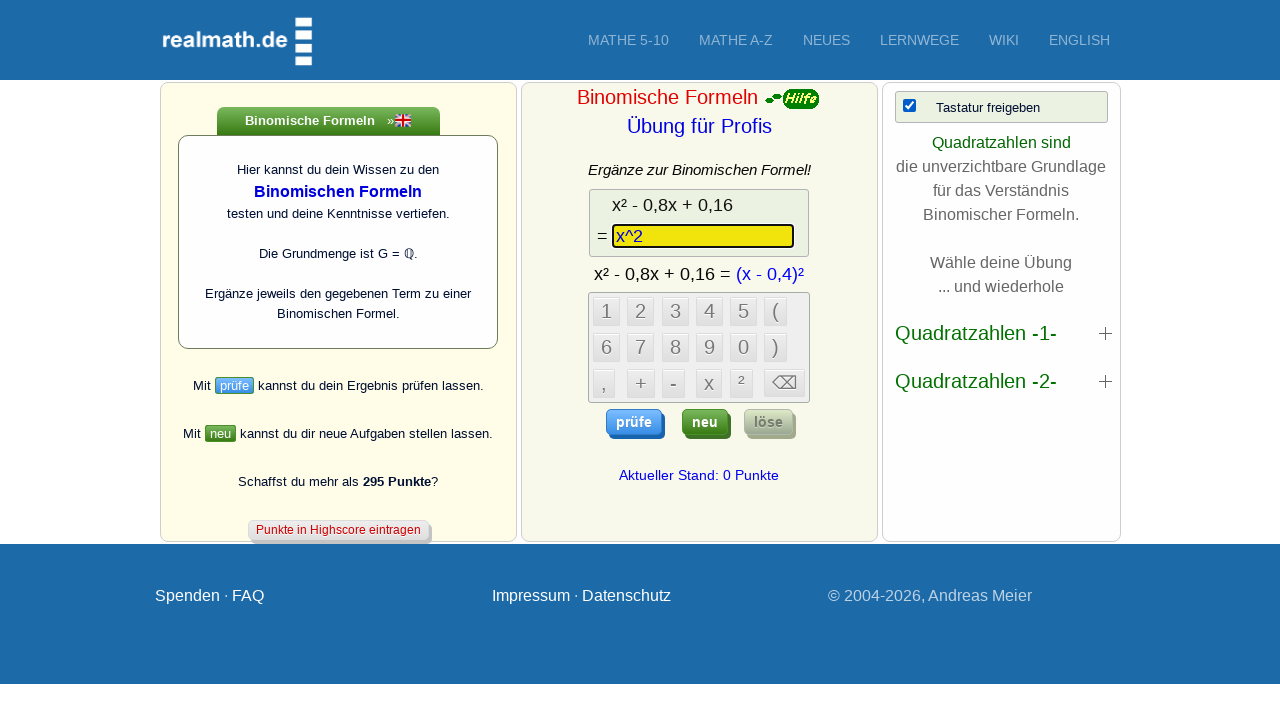

Clicked button to verify the answer at (634, 422) on .pruefeButton
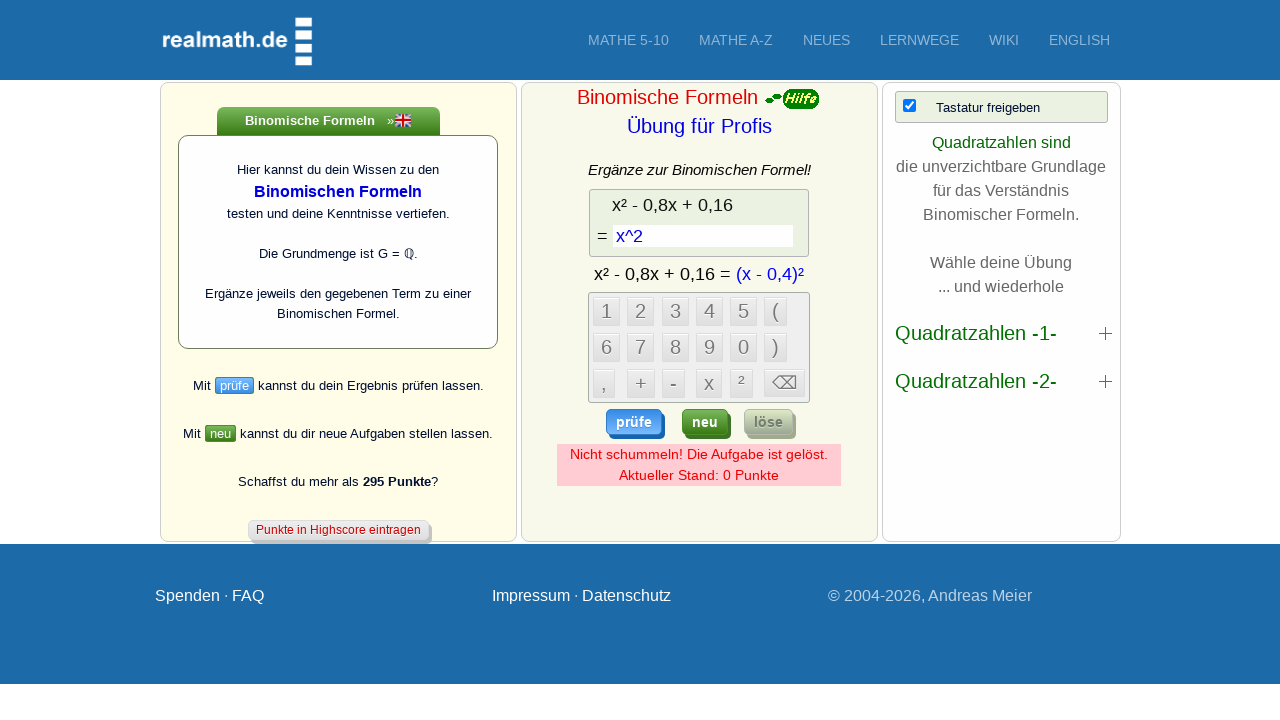

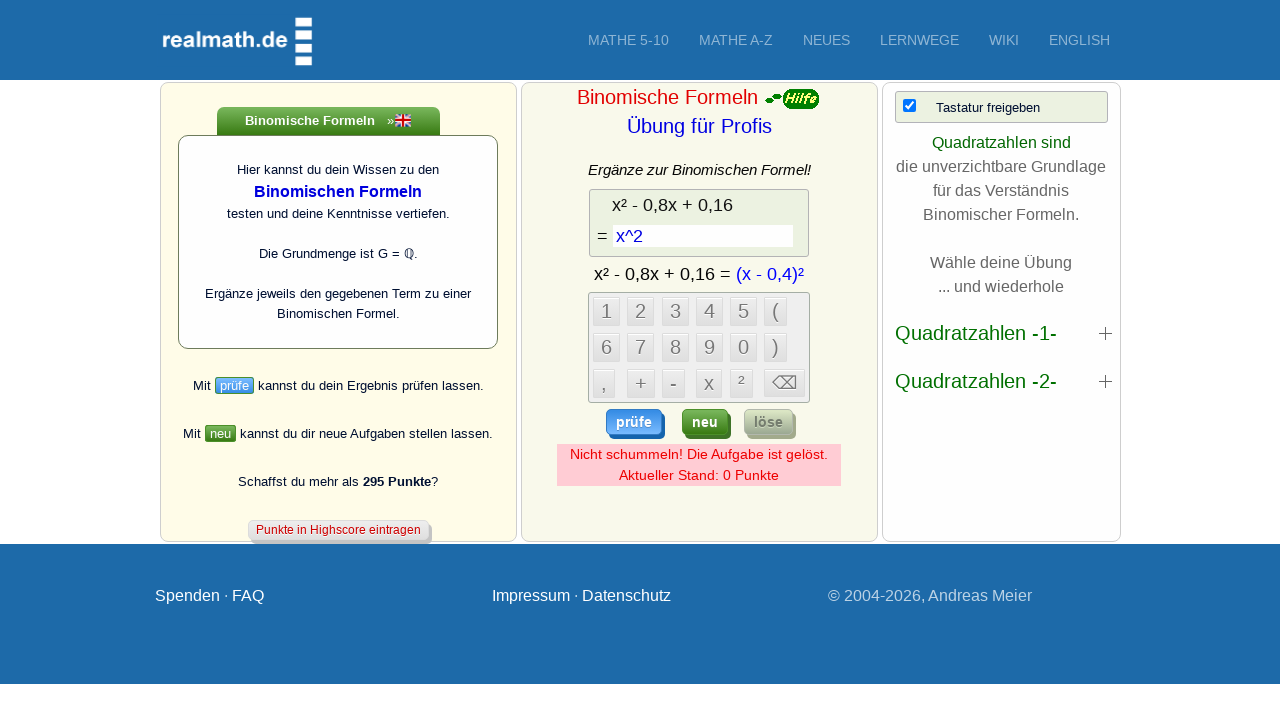